Tests XPath sibling and parent traversal by locating buttons using following-sibling and parent axis navigation on an automation practice page

Starting URL: https://rahulshettyacademy.com/AutomationPractice/

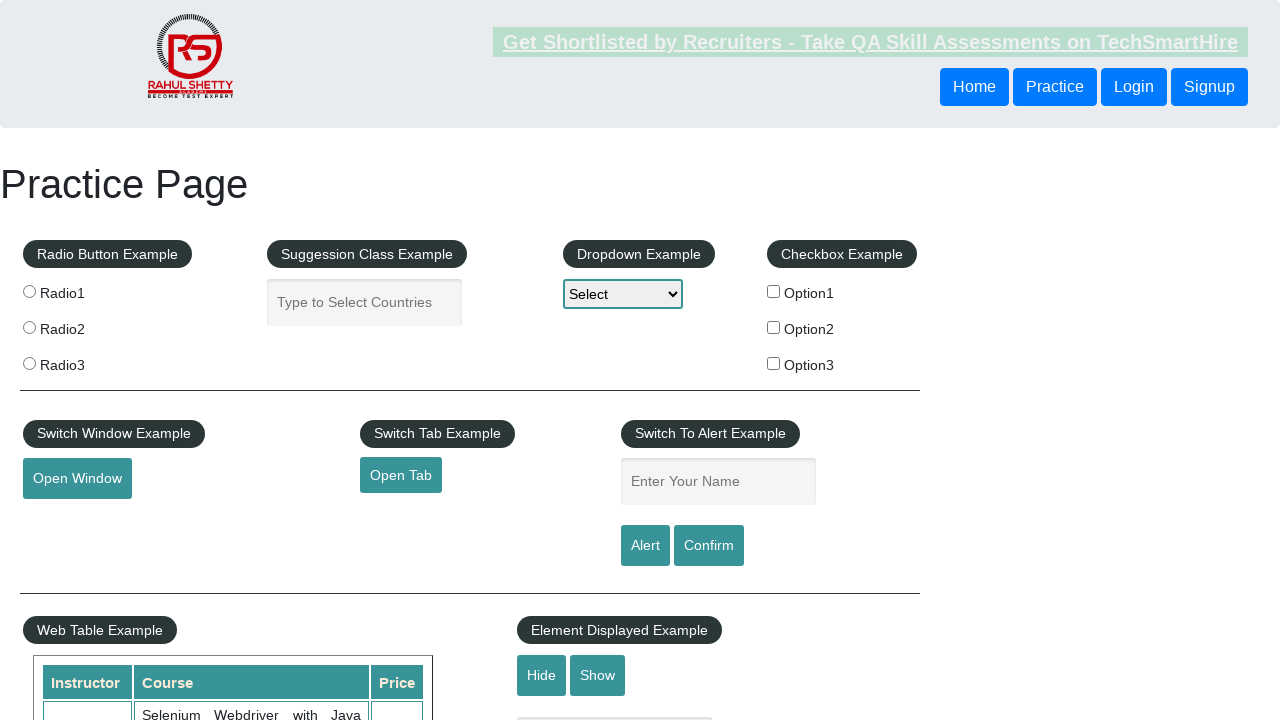

Navigated to automation practice page
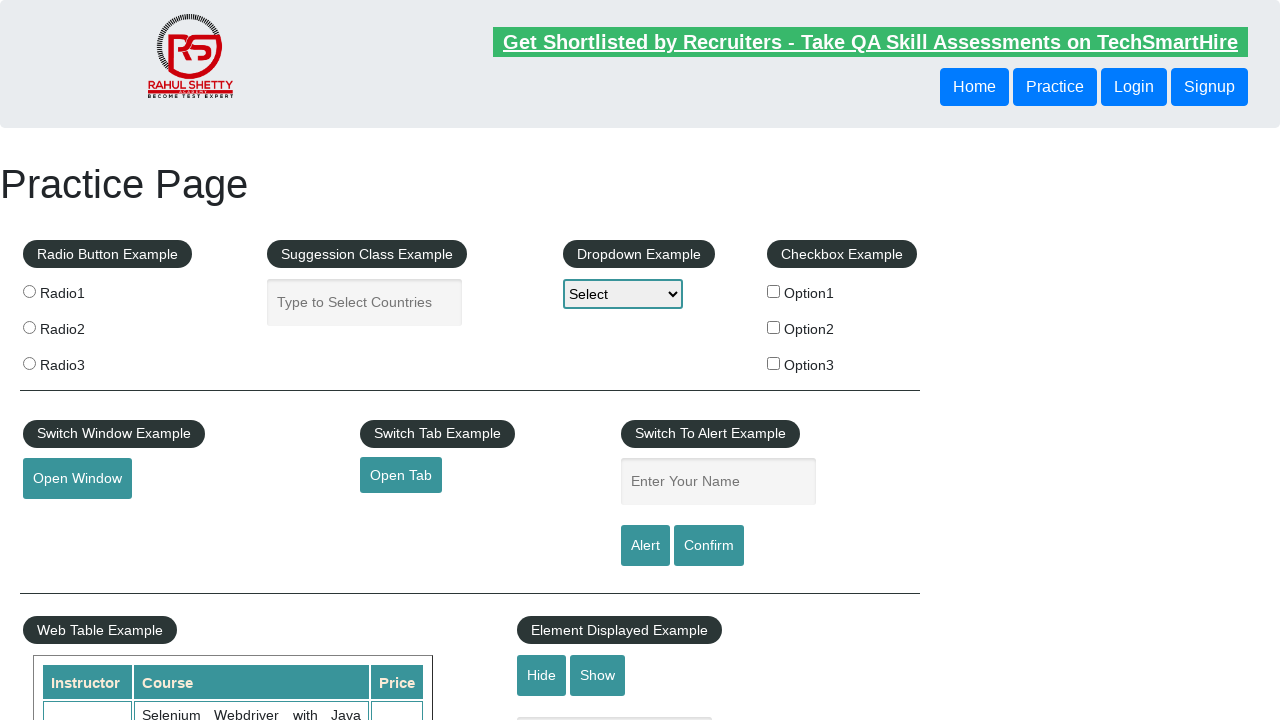

Located button using following-sibling XPath axis and retrieved text content
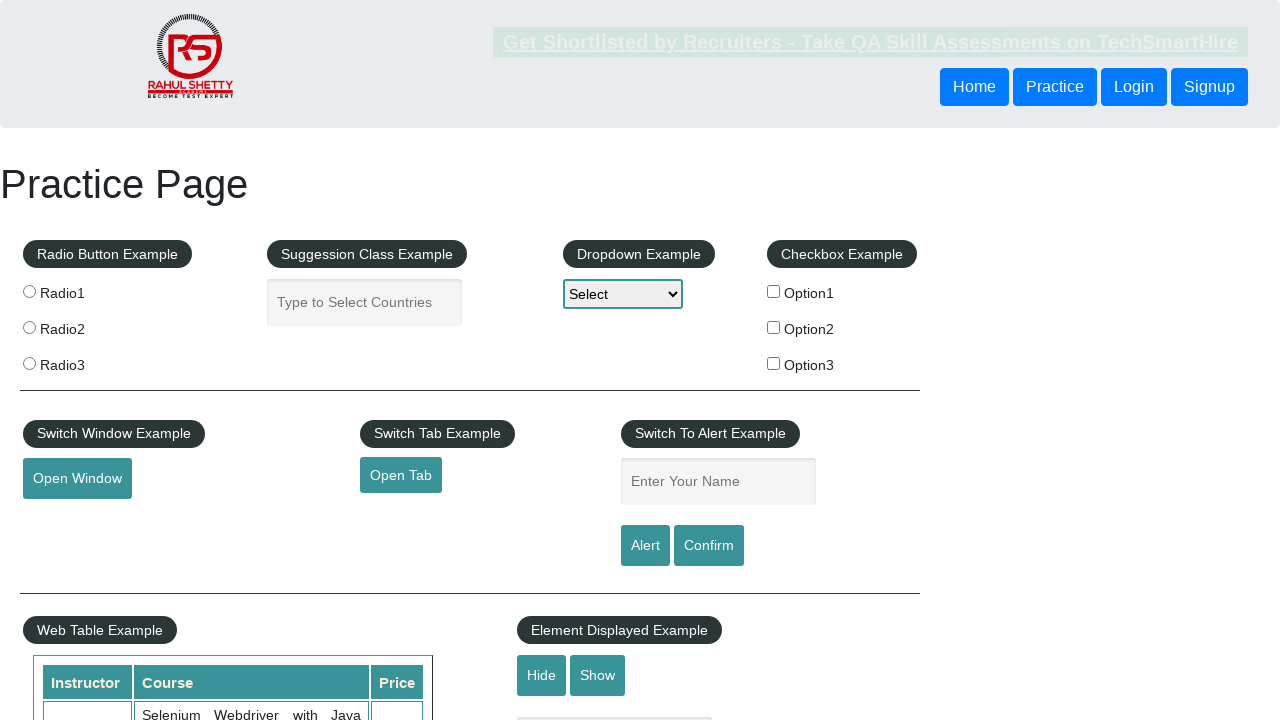

Located button using parent XPath axis and retrieved text content
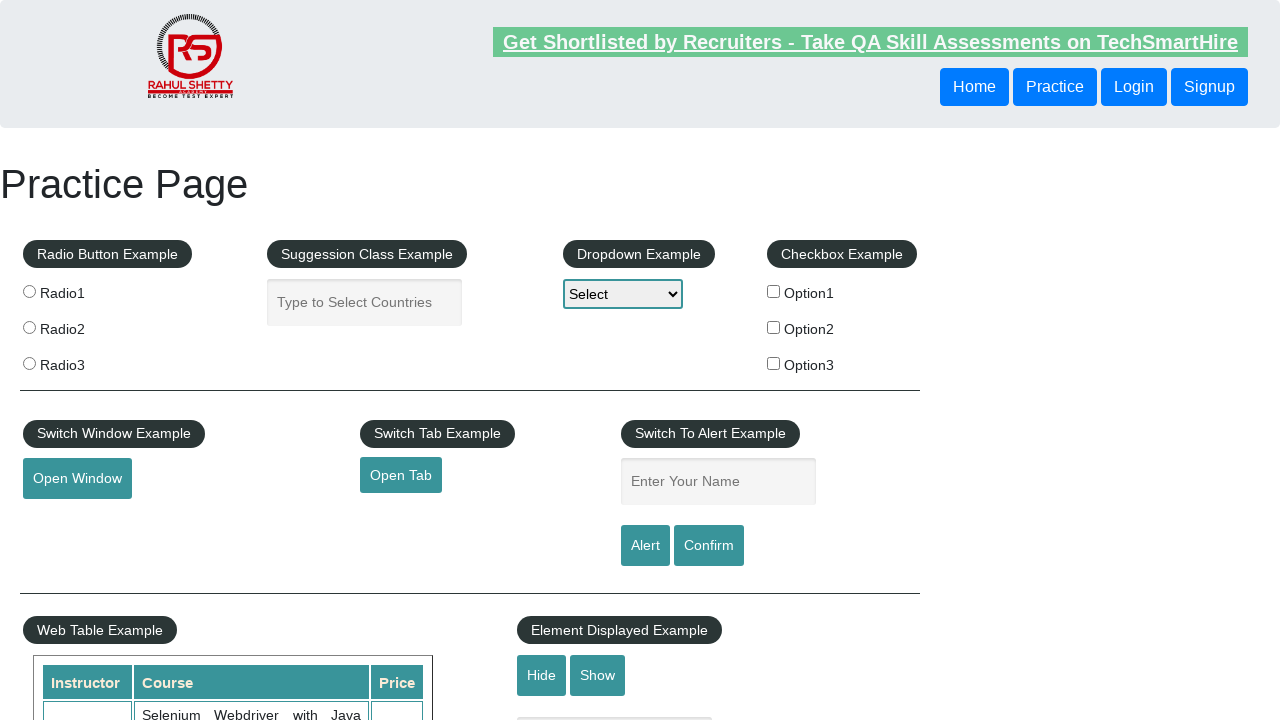

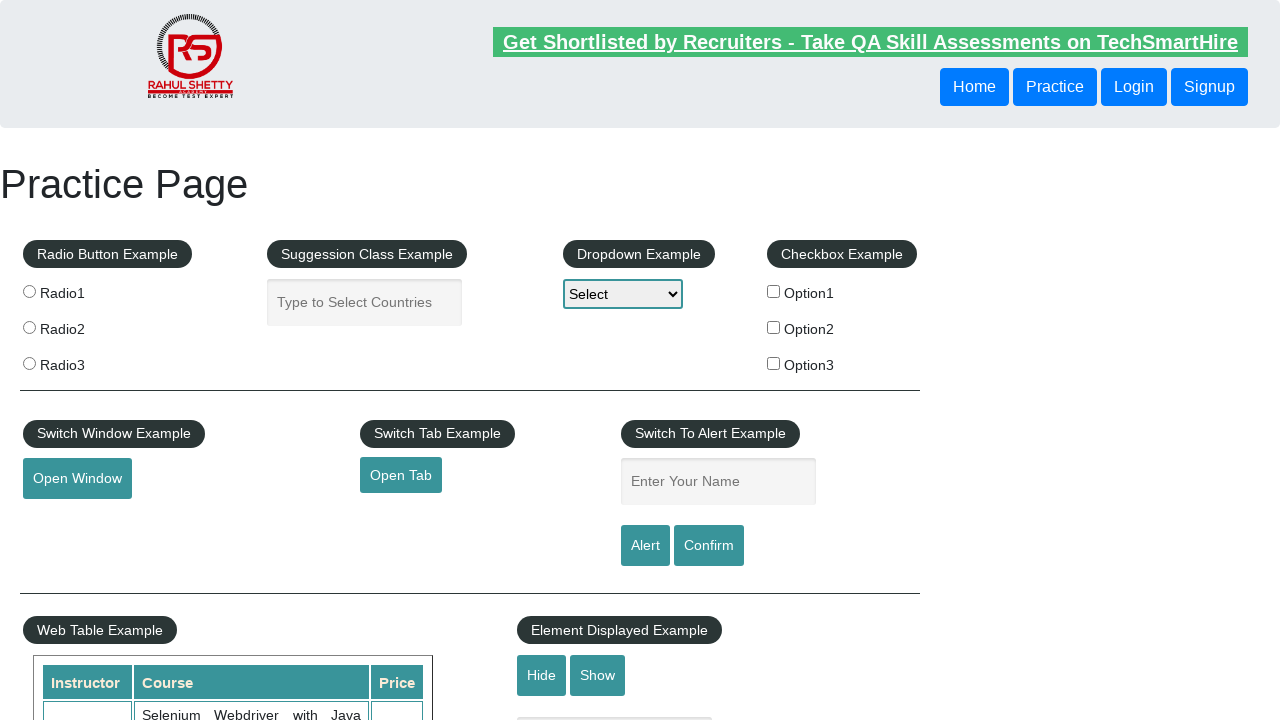